Tests infinite scroll functionality by verifying initial paragraphs load, then scrolling down and verifying additional content loads dynamically.

Starting URL: https://the-internet.herokuapp.com/infinite_scroll

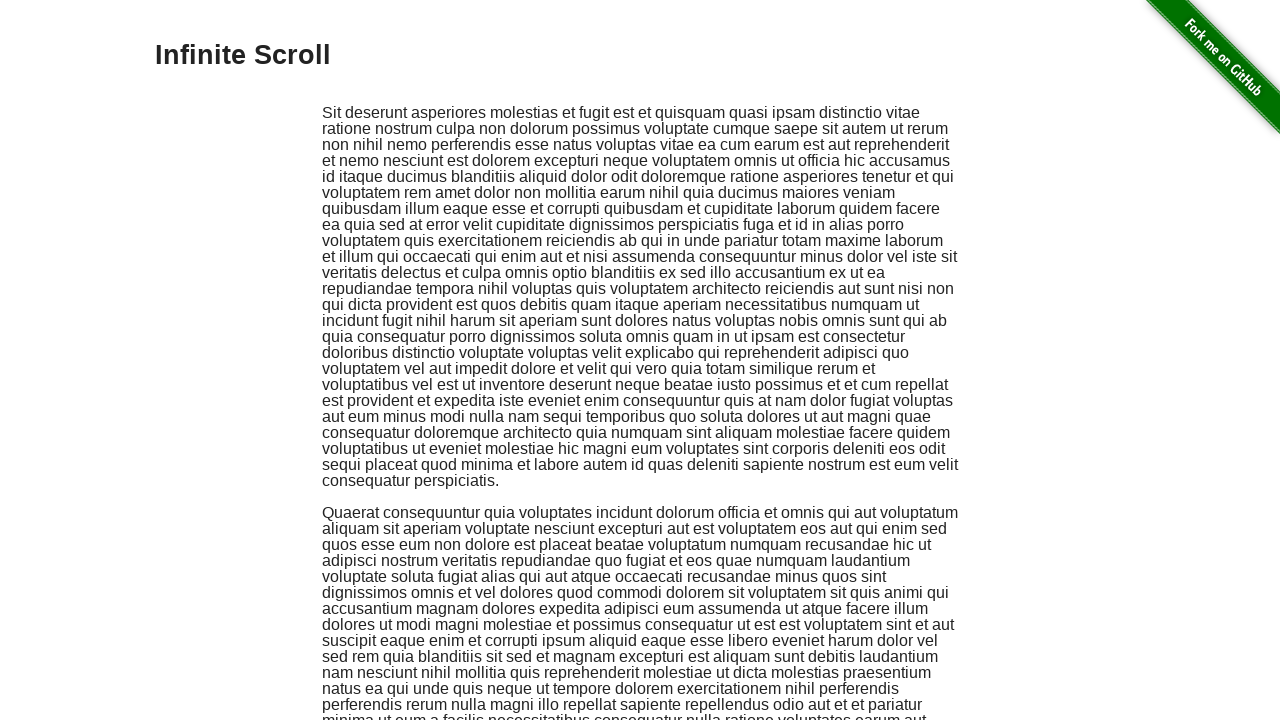

Initial paragraphs loaded on infinite scroll page
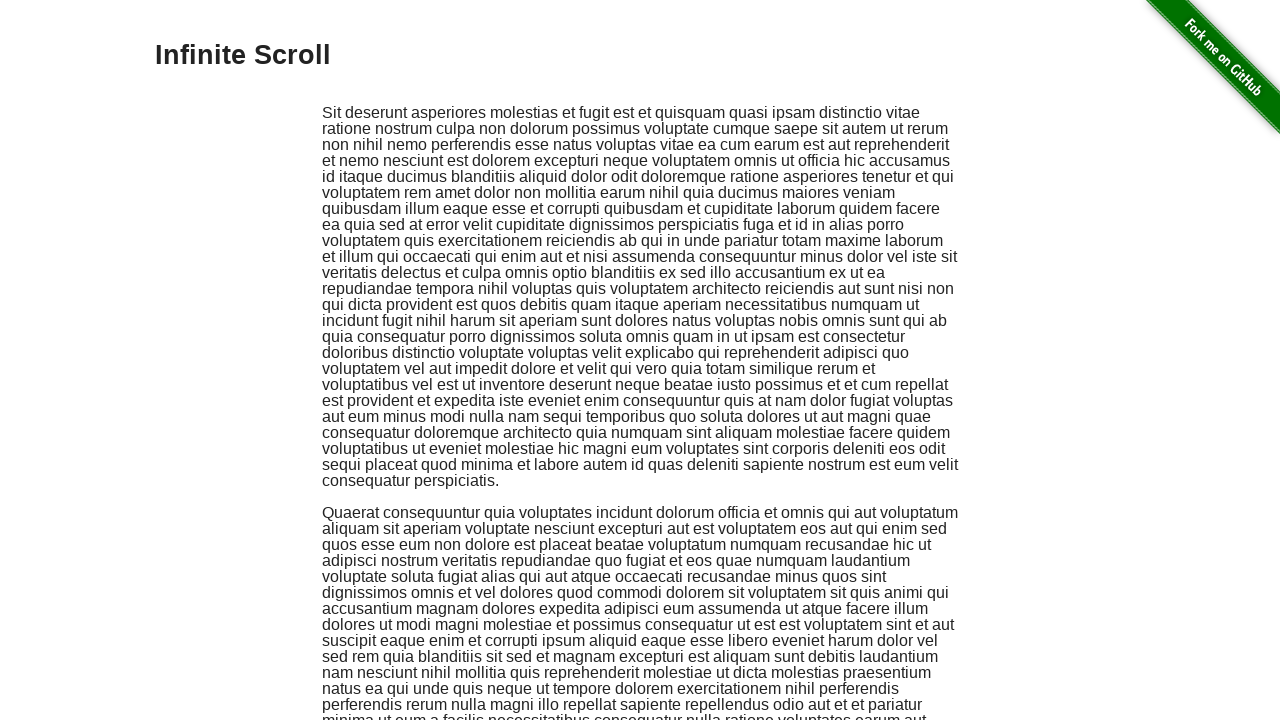

Verified 2 initial paragraphs are present
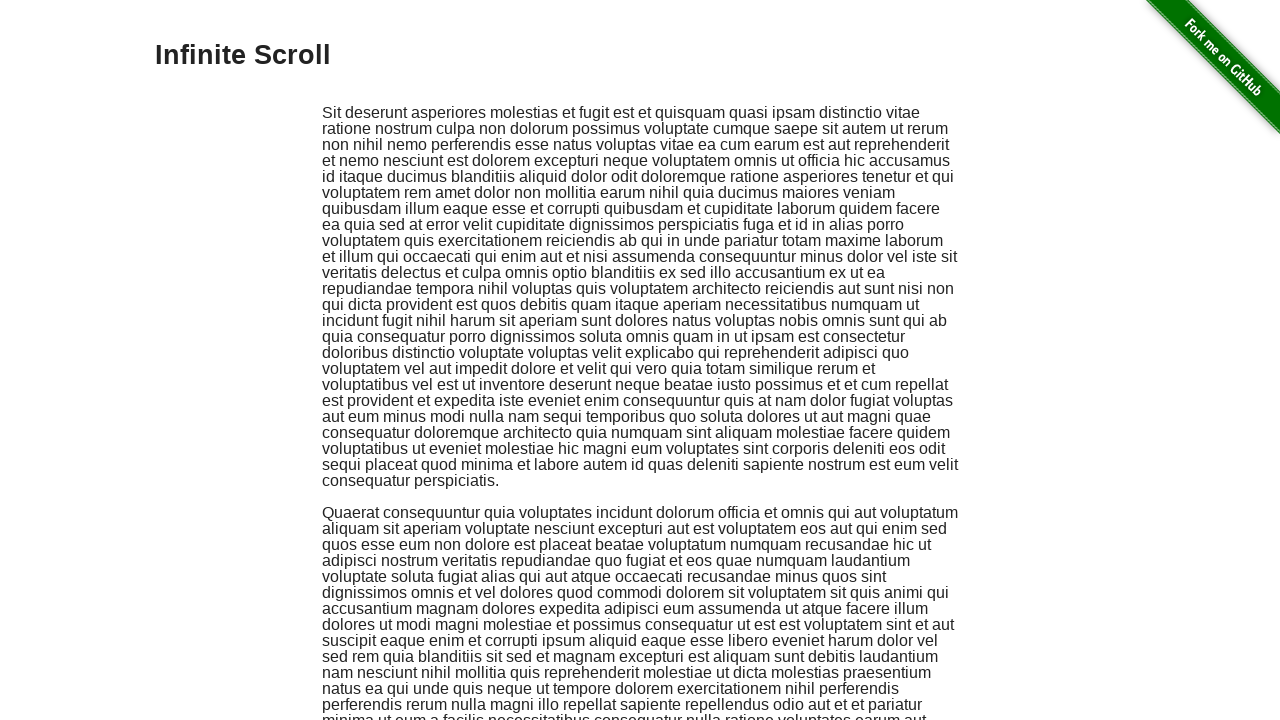

Scrolled down 250 pixels to trigger infinite scroll
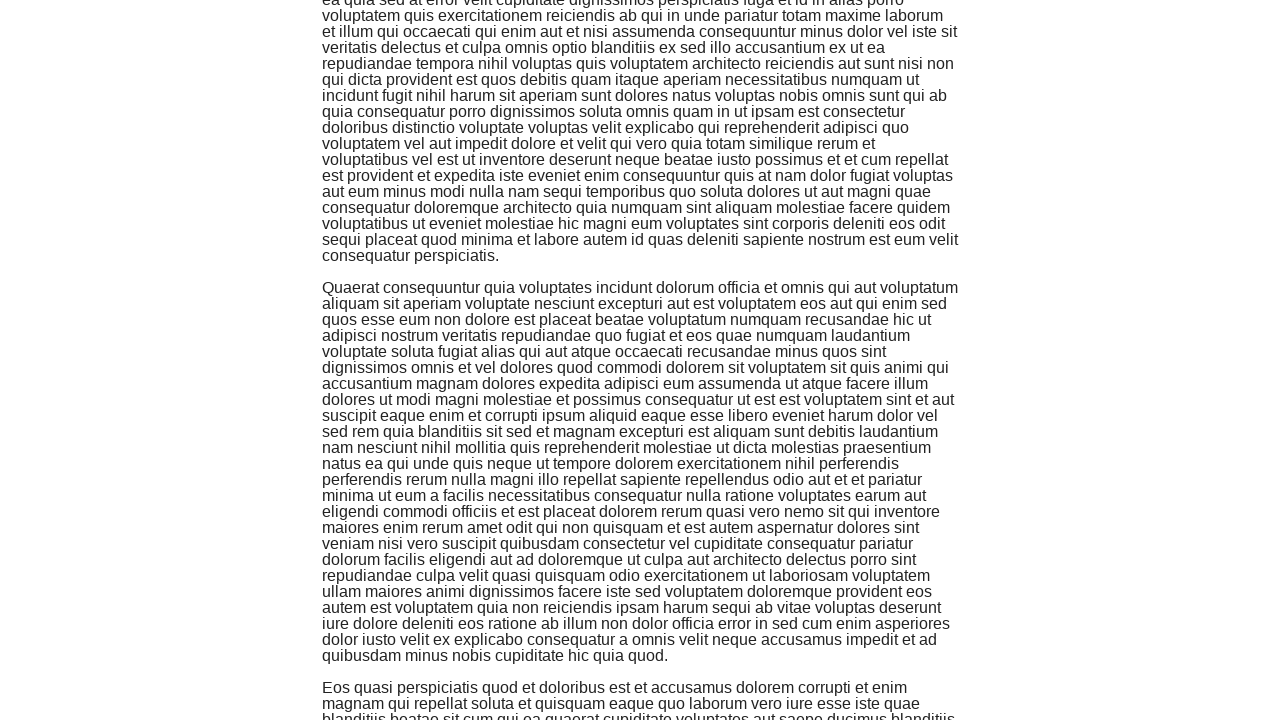

Waited 1.5 seconds for new content to load
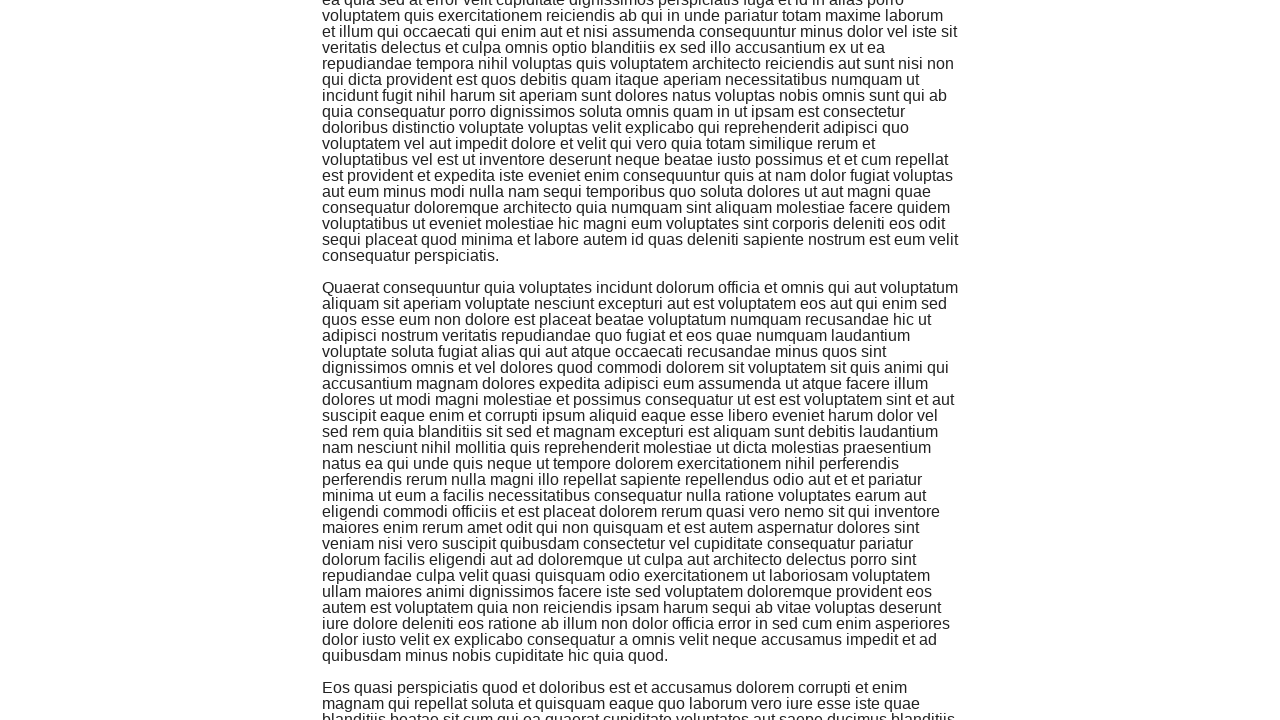

Scrolled down additional 500 pixels
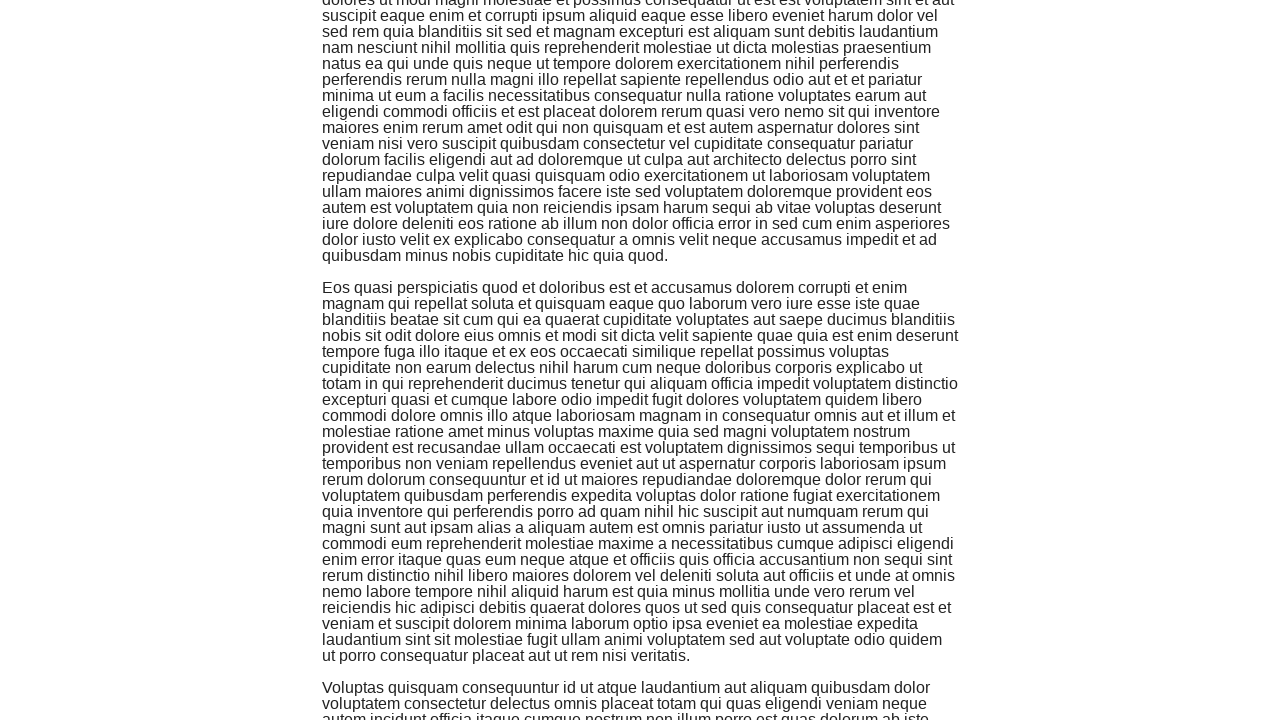

Verified that more than 2 paragraphs are now loaded
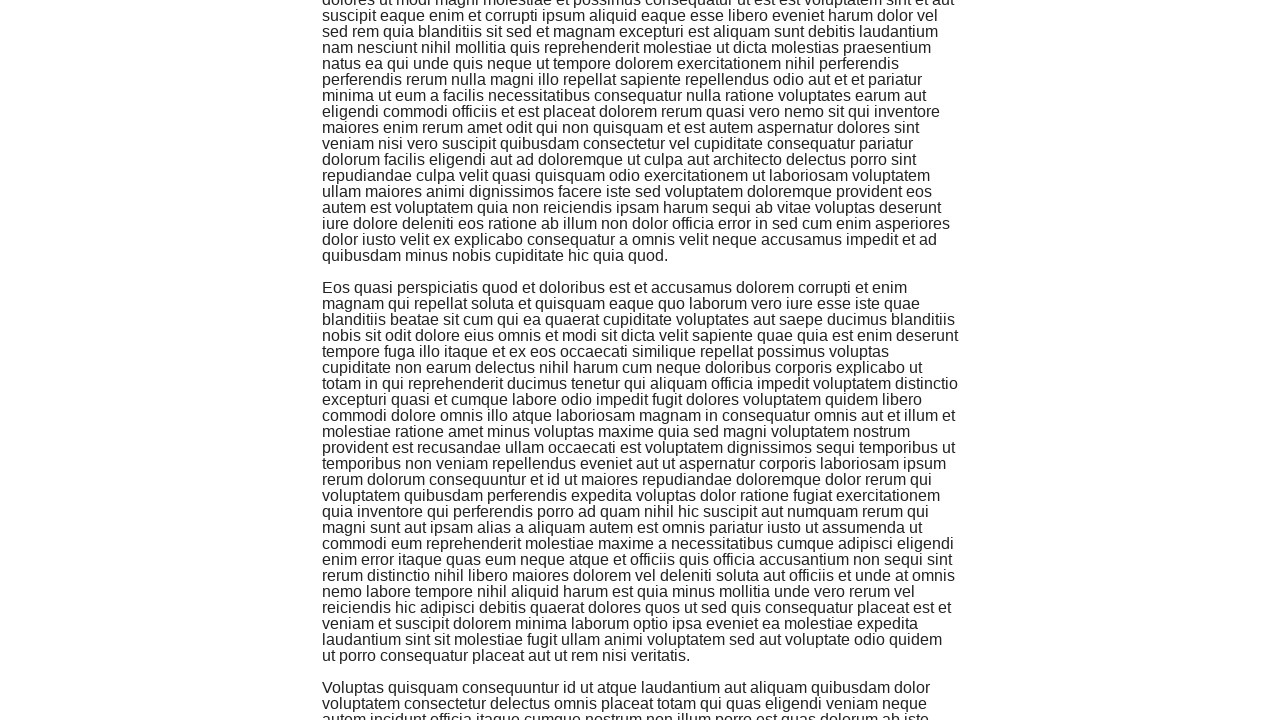

Confirmed 4 total paragraphs loaded after scrolling
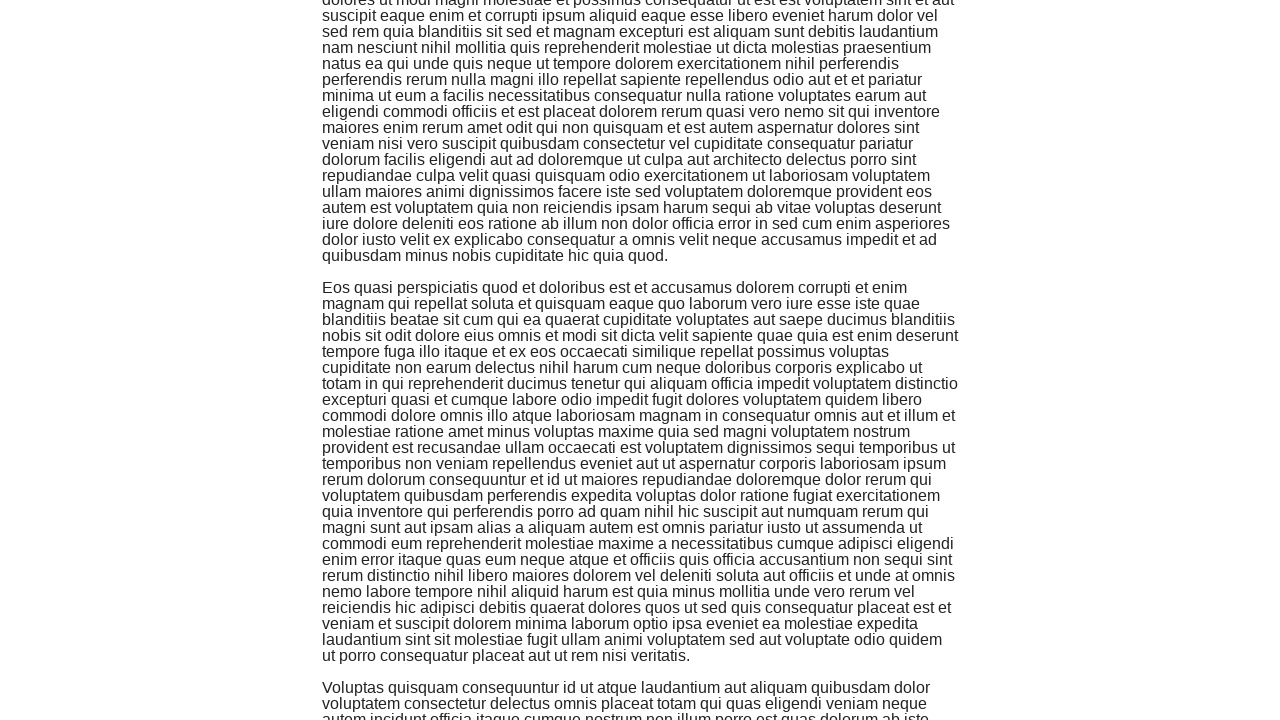

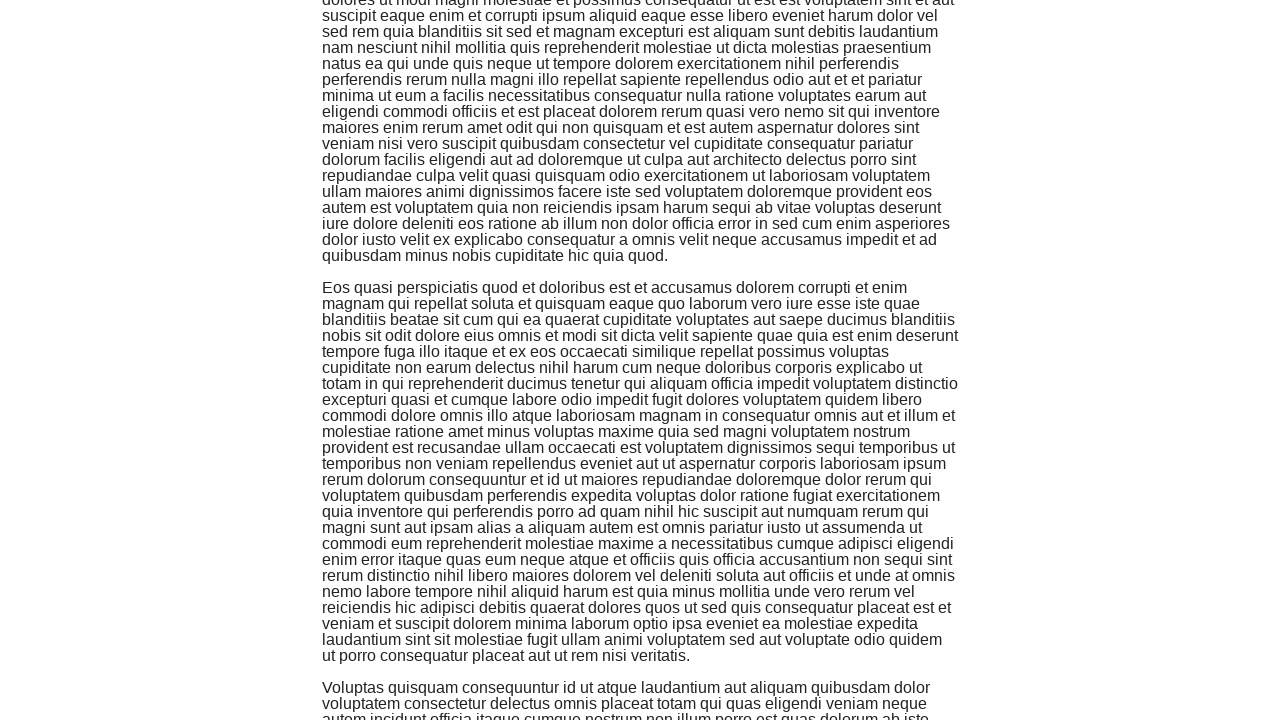